Tests navigation to the CONTACTO (Contact) page by clicking the contact link in the navigation menu and verifying the page title contains "CONTACTO"

Starting URL: https://www.tsoftglobal.com

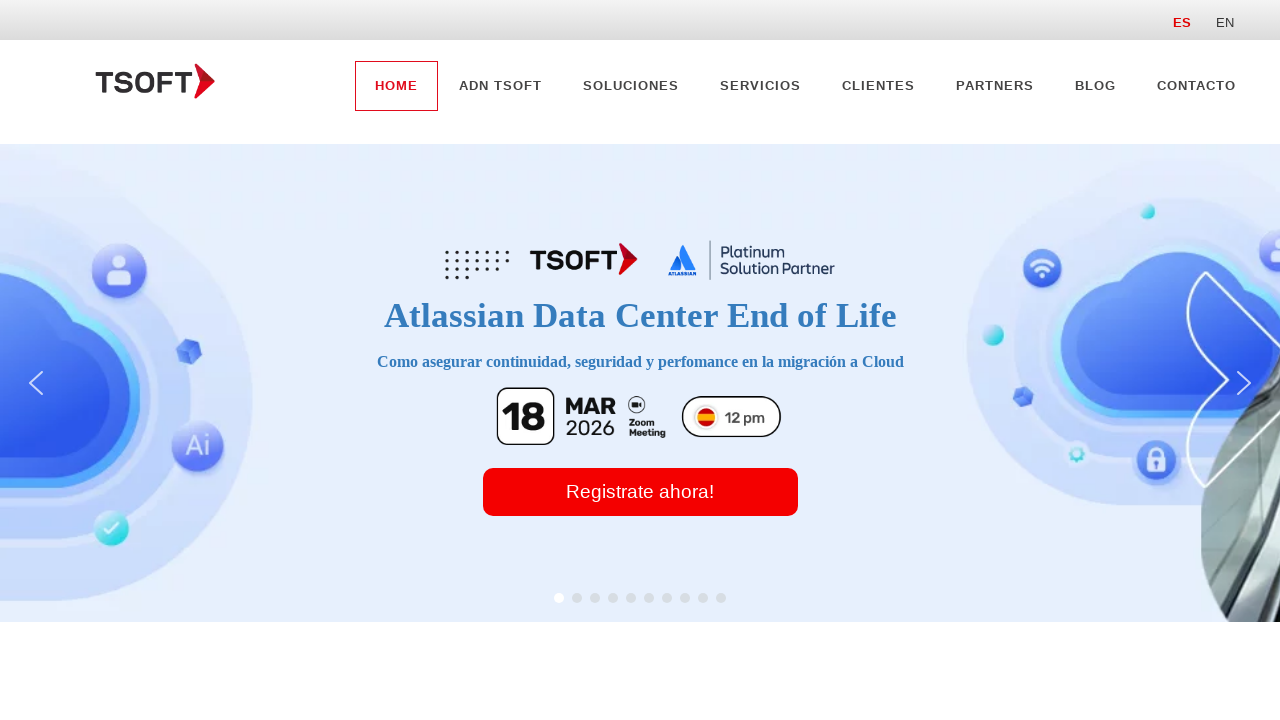

Clicked CONTACTO link in navigation menu at (1196, 86) on xpath=//a[@class='elementor-item'][normalize-space()='CONTACTO']
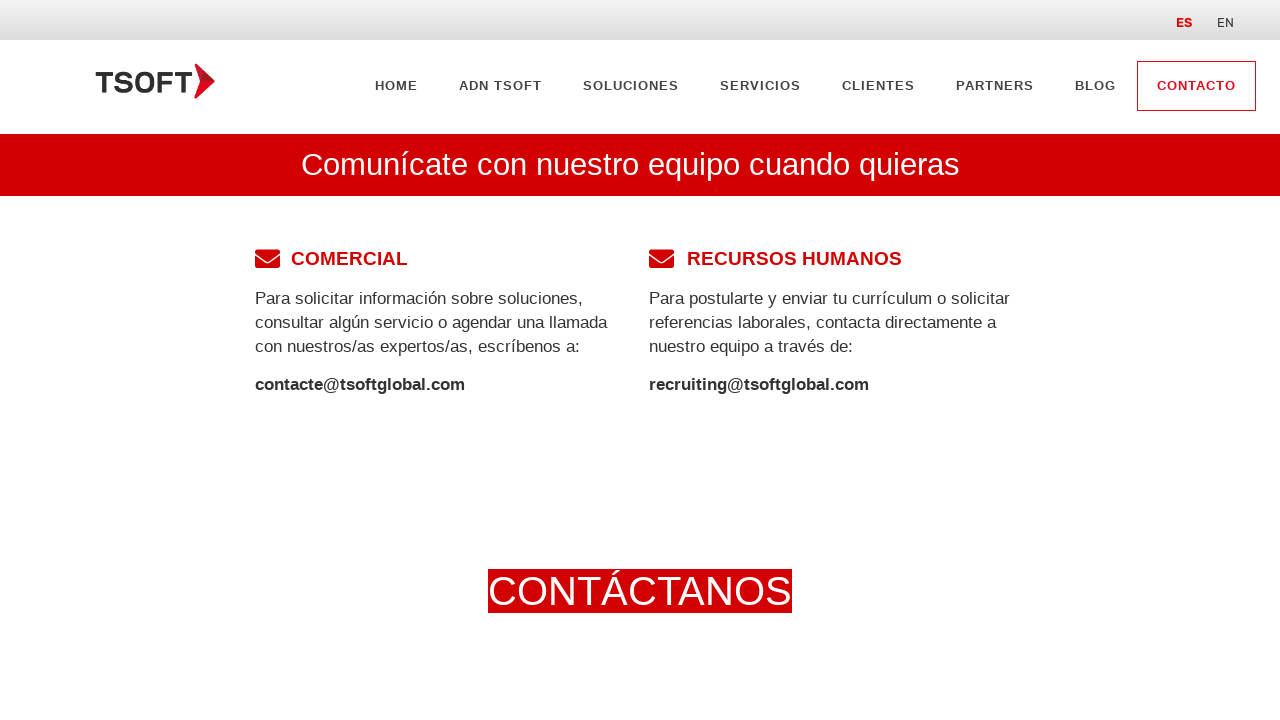

Waited for page to reach domcontentloaded state
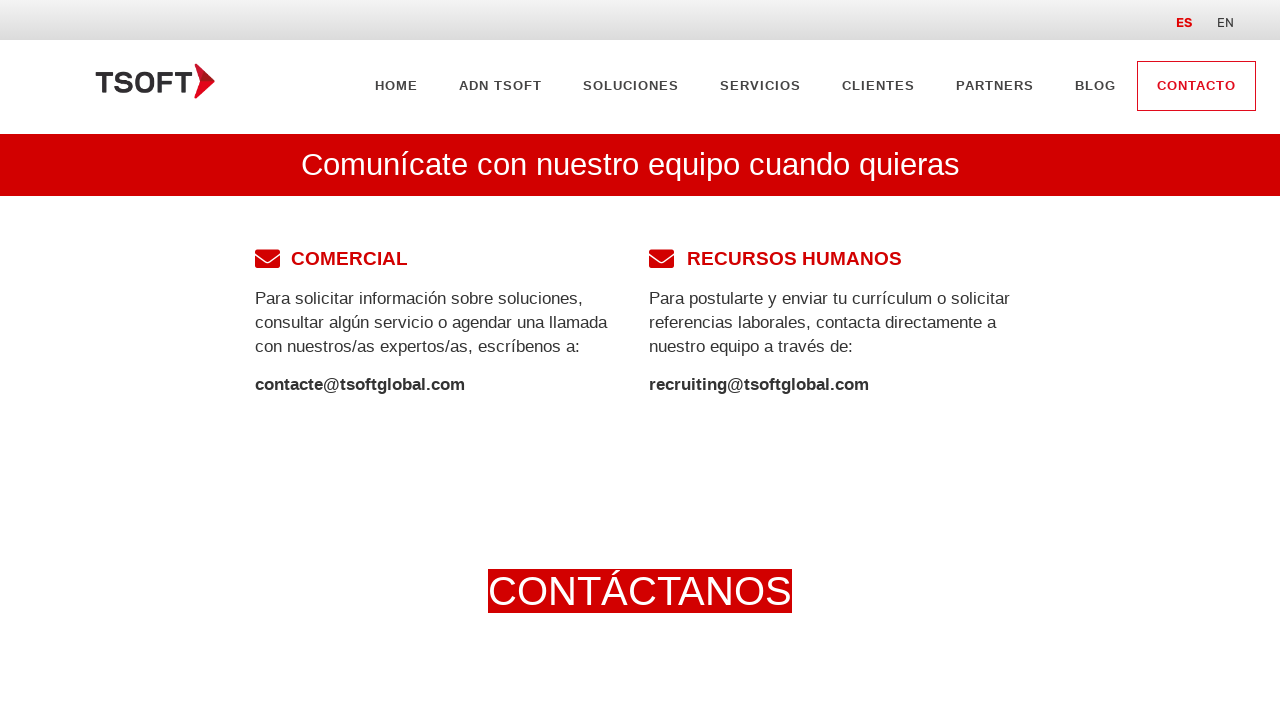

Verified page title contains 'CONTACTO'
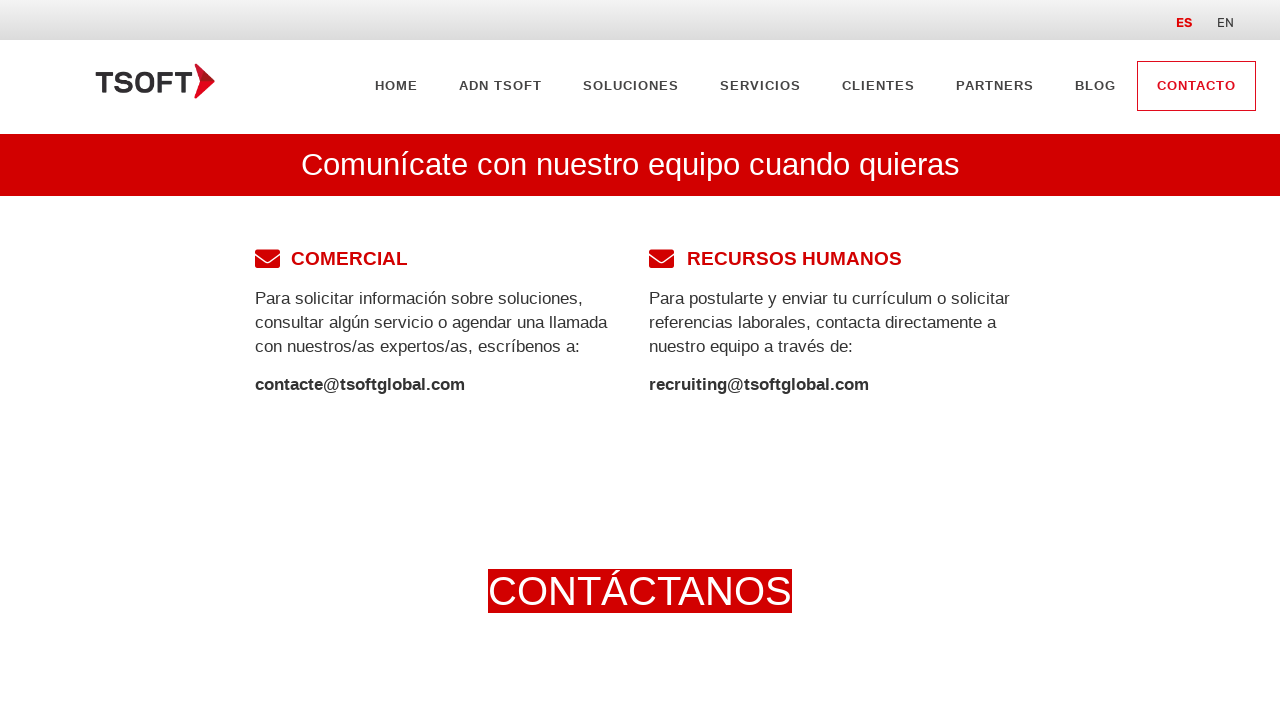

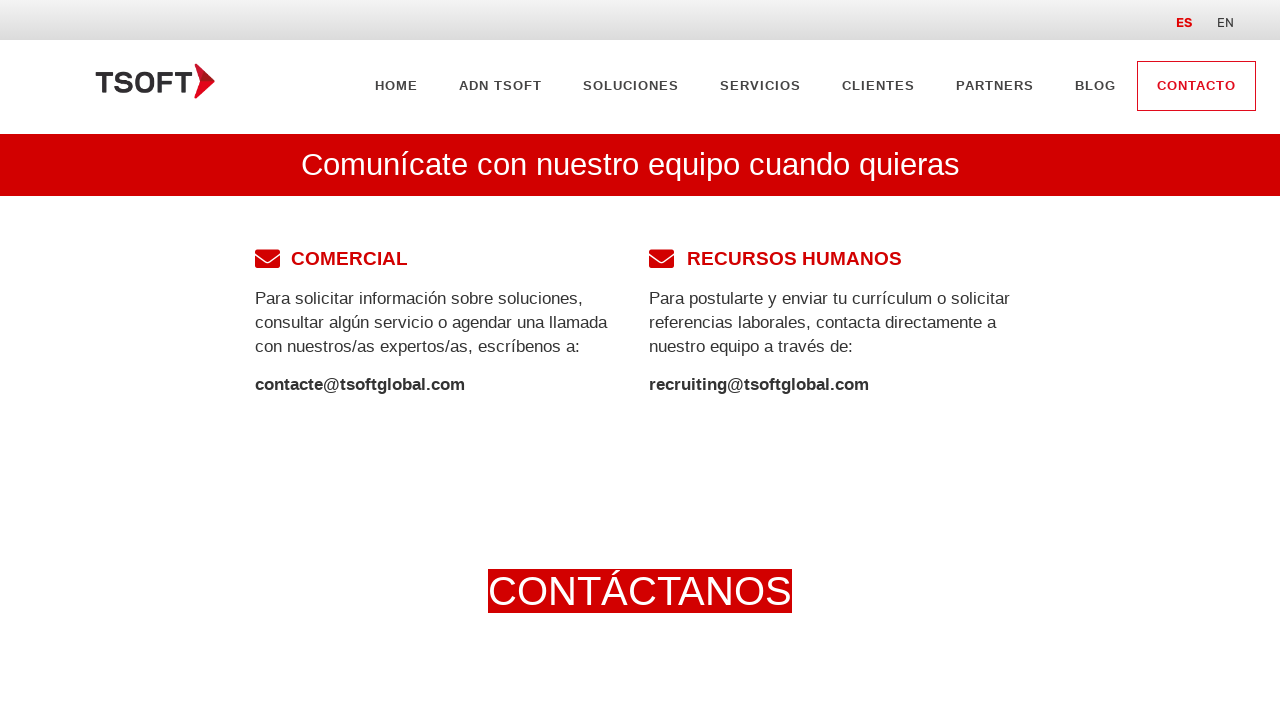